Tests dynamic loading functionality by clicking a start button and waiting for a finish message to appear with the text "Hello World!"

Starting URL: https://the-internet.herokuapp.com/dynamic_loading/2

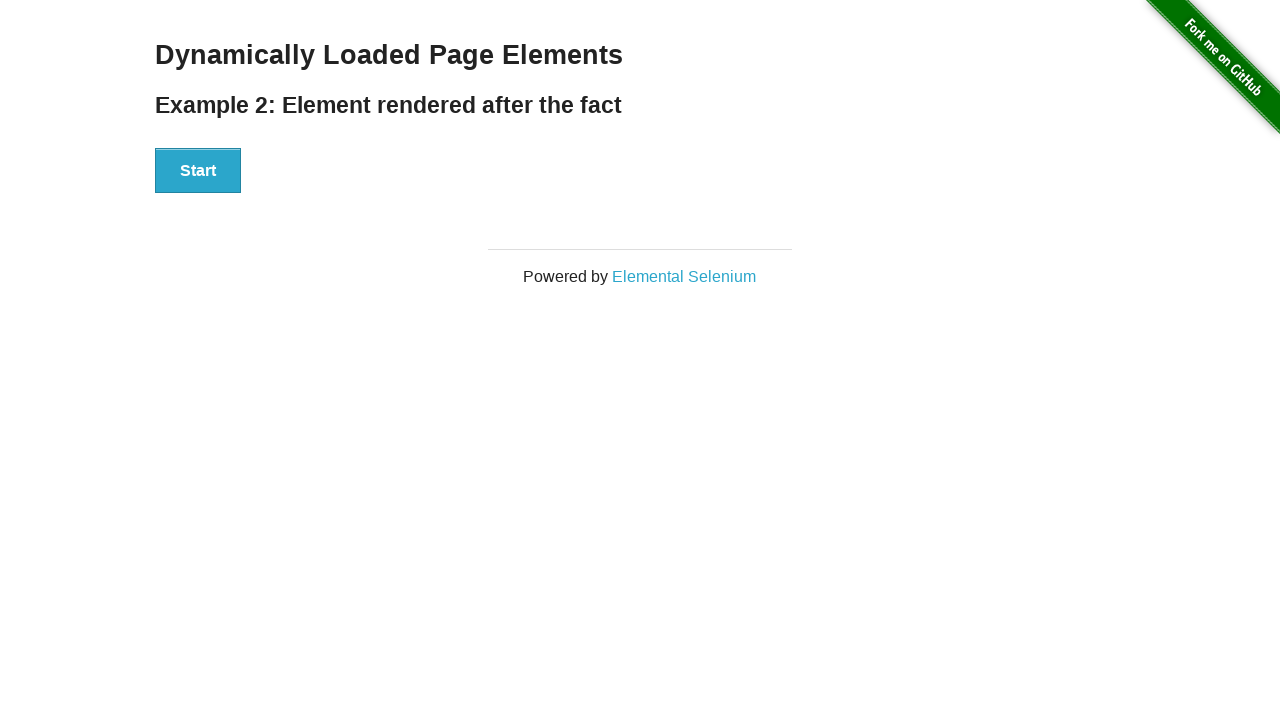

Clicked start button to begin dynamic loading at (198, 171) on #start button
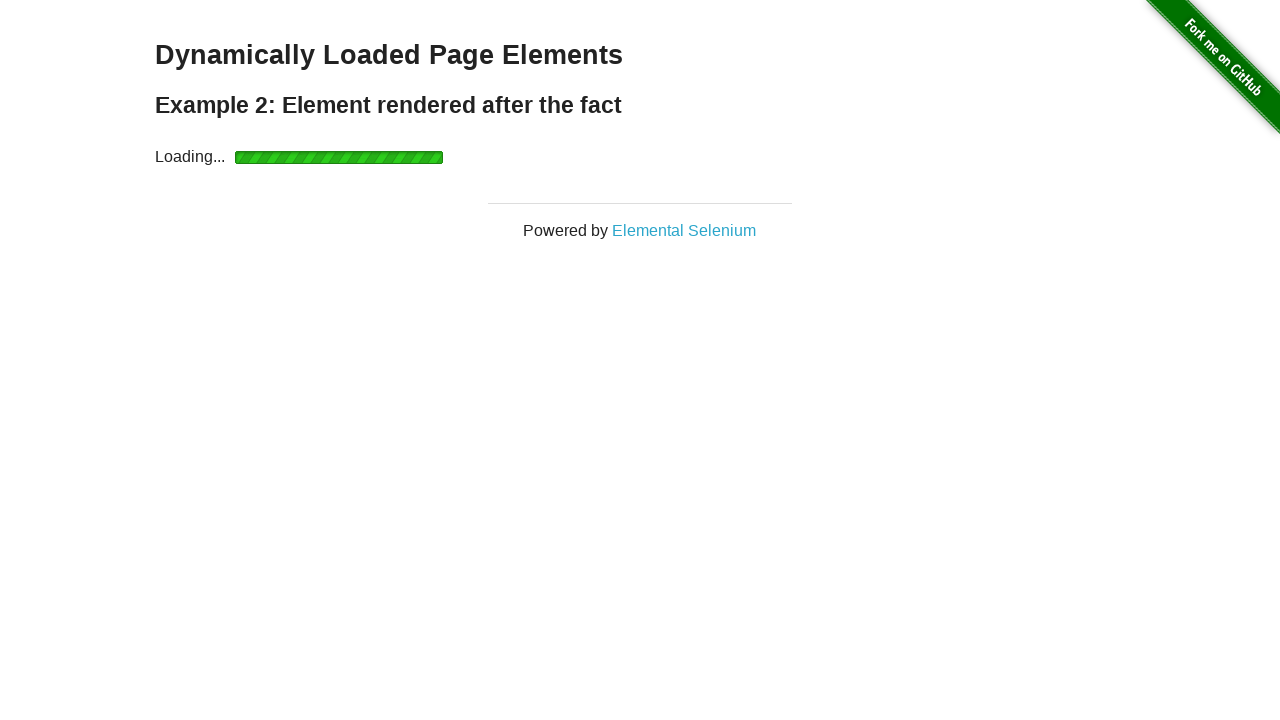

Waited for finish element to become visible
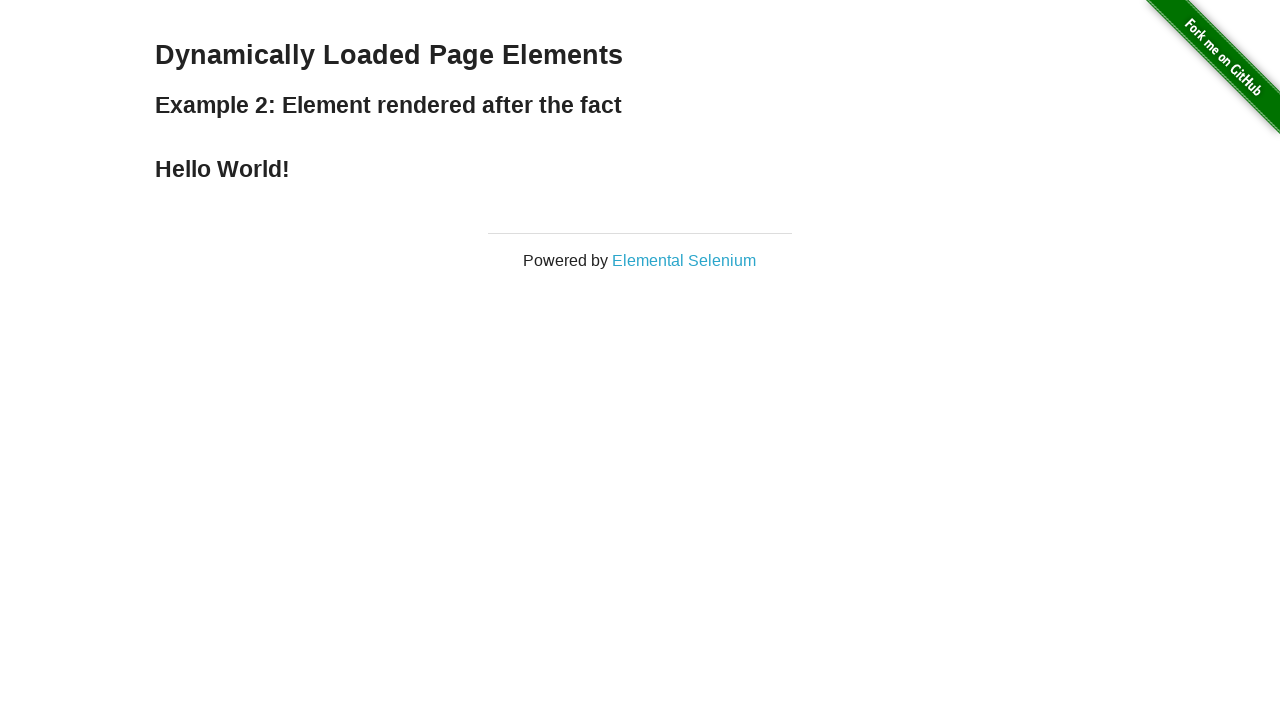

Retrieved finish element text content
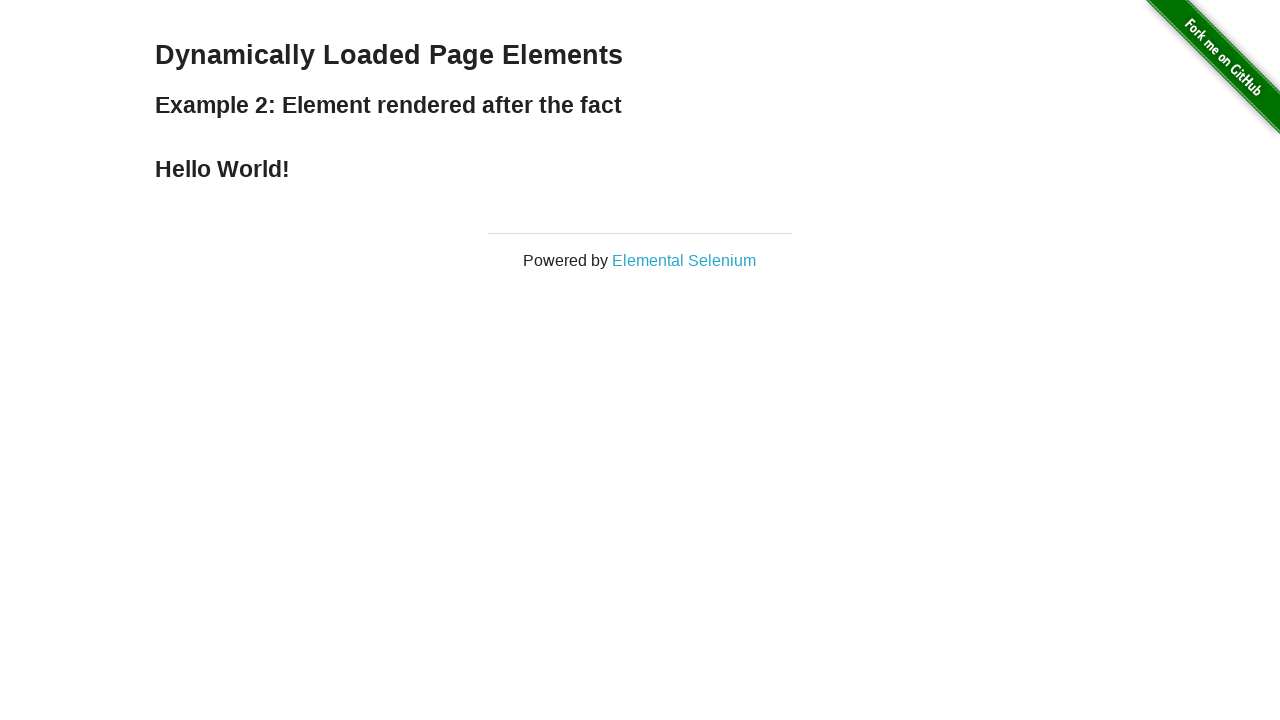

Verified finish text is 'Hello World!' as expected
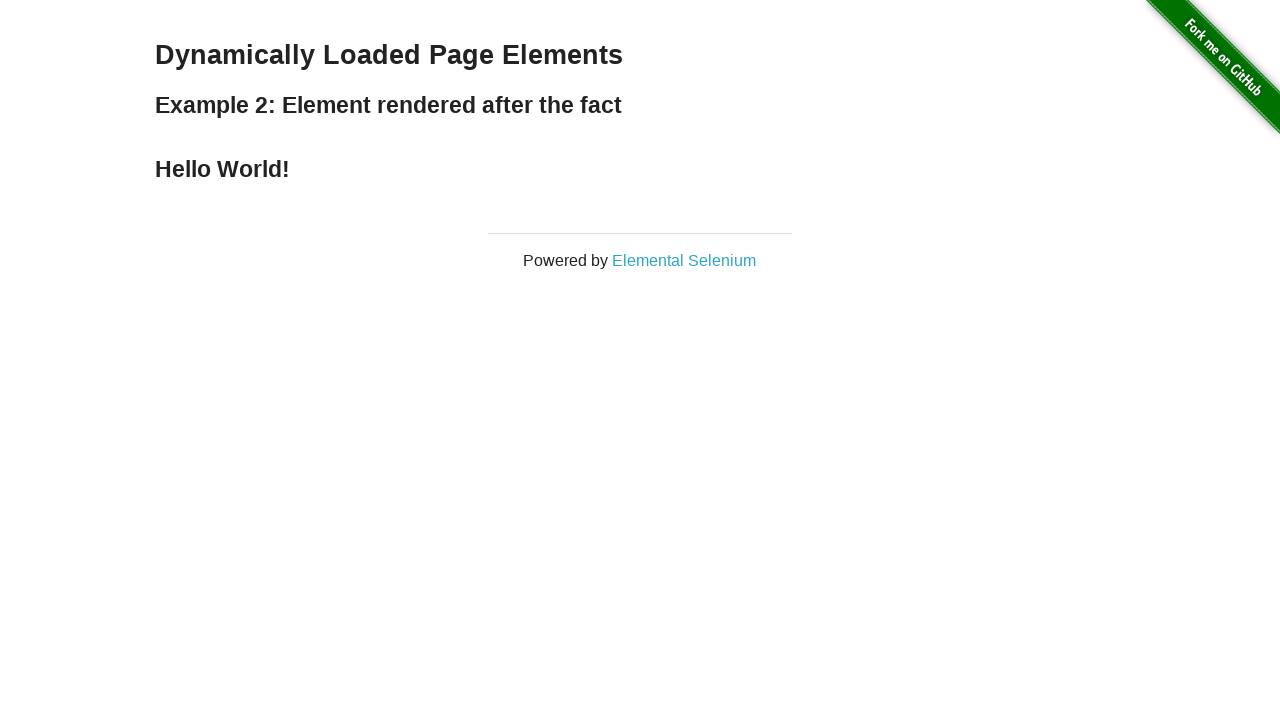

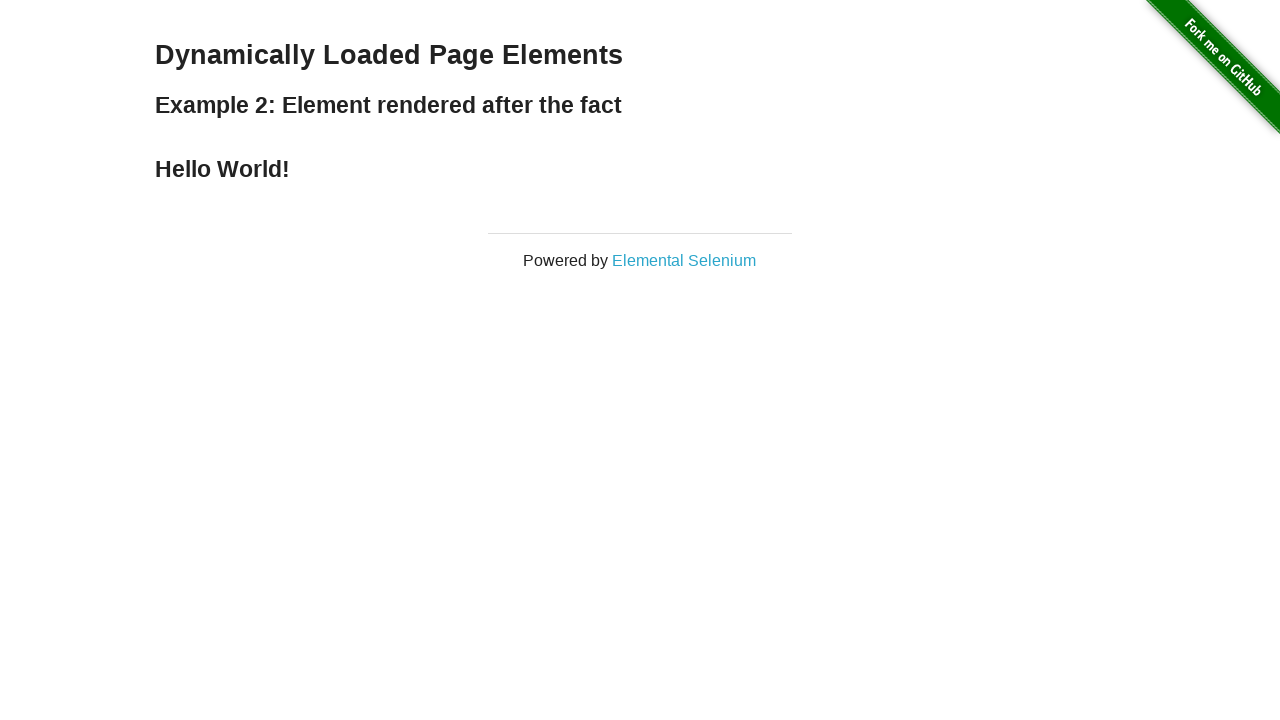